Tests the registration form by filling in user details including name, company, email and password

Starting URL: https://www.blazedemo.com/register

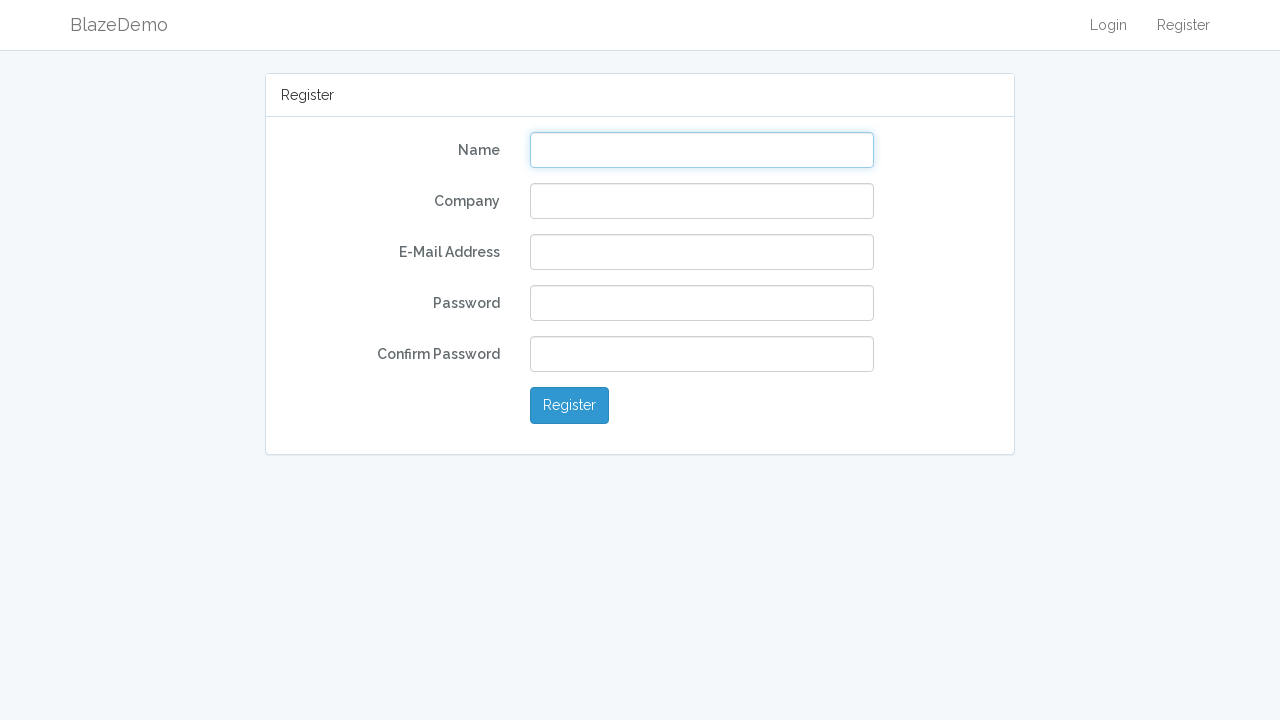

Filled name field with 'Michael Johnson' on #name
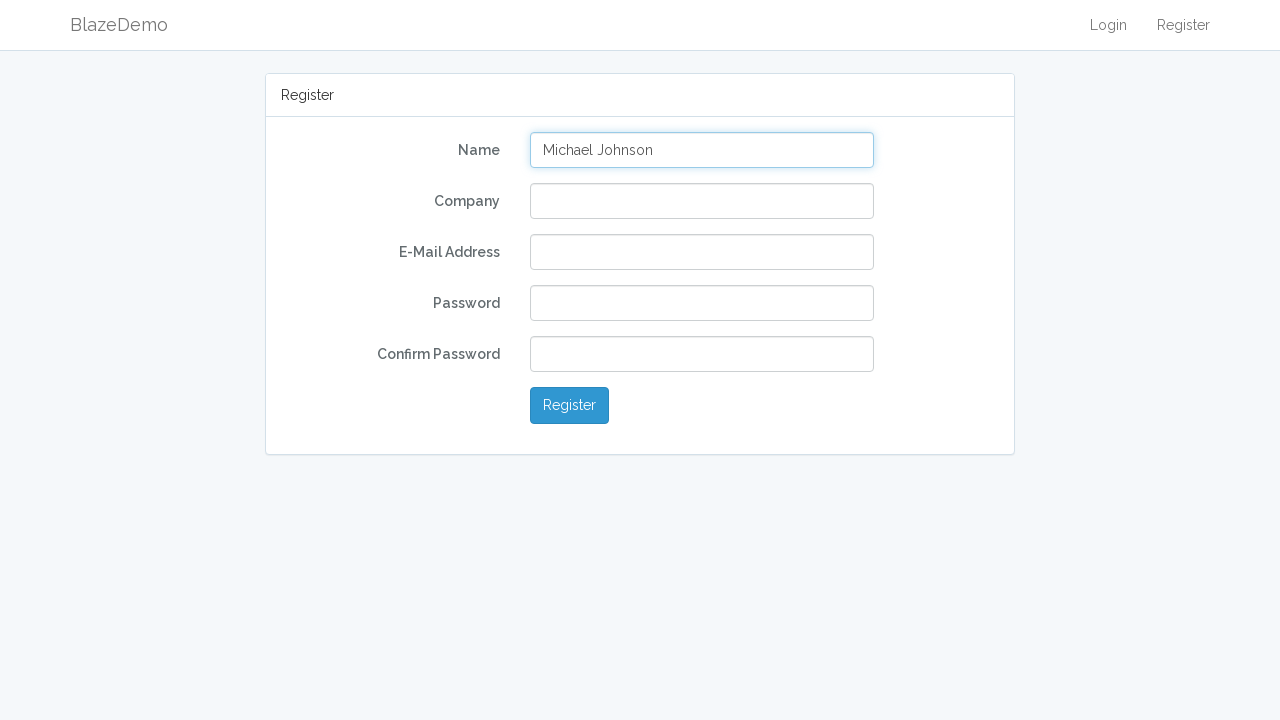

Filled company field with 'Tech Solutions Inc' on #company
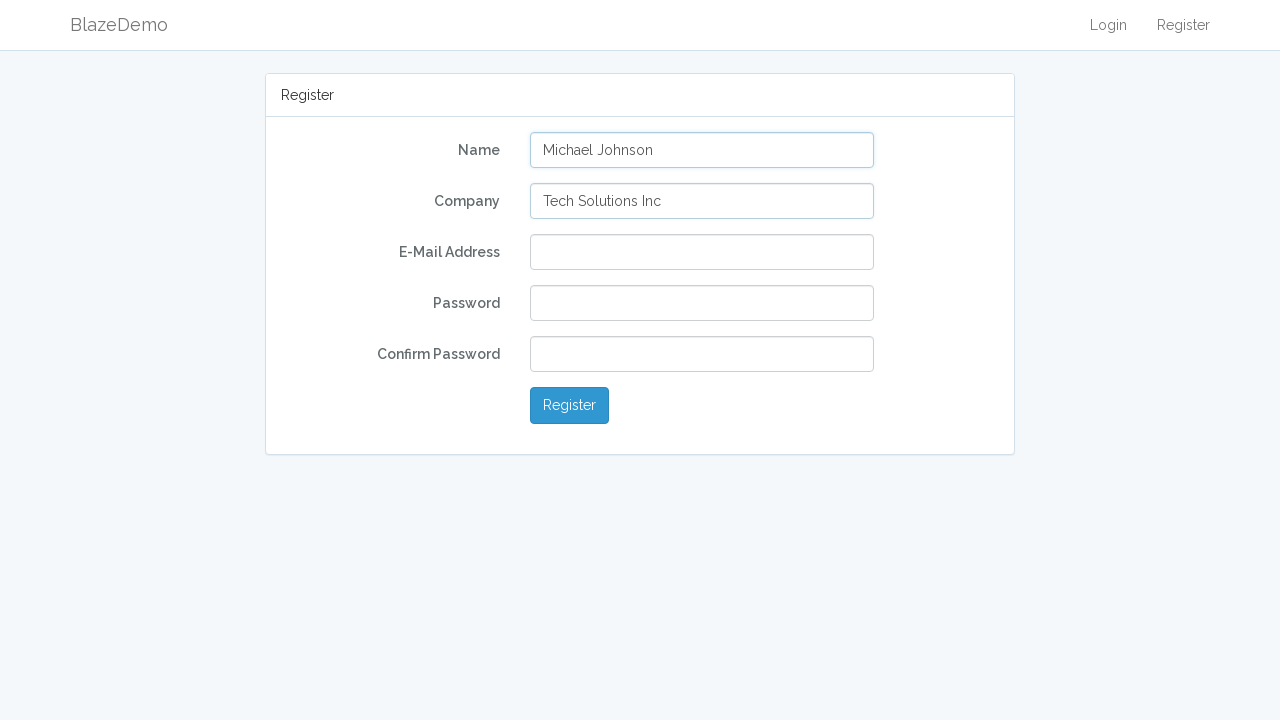

Filled email field with 'mjohnson@techsolutions.com' on #email
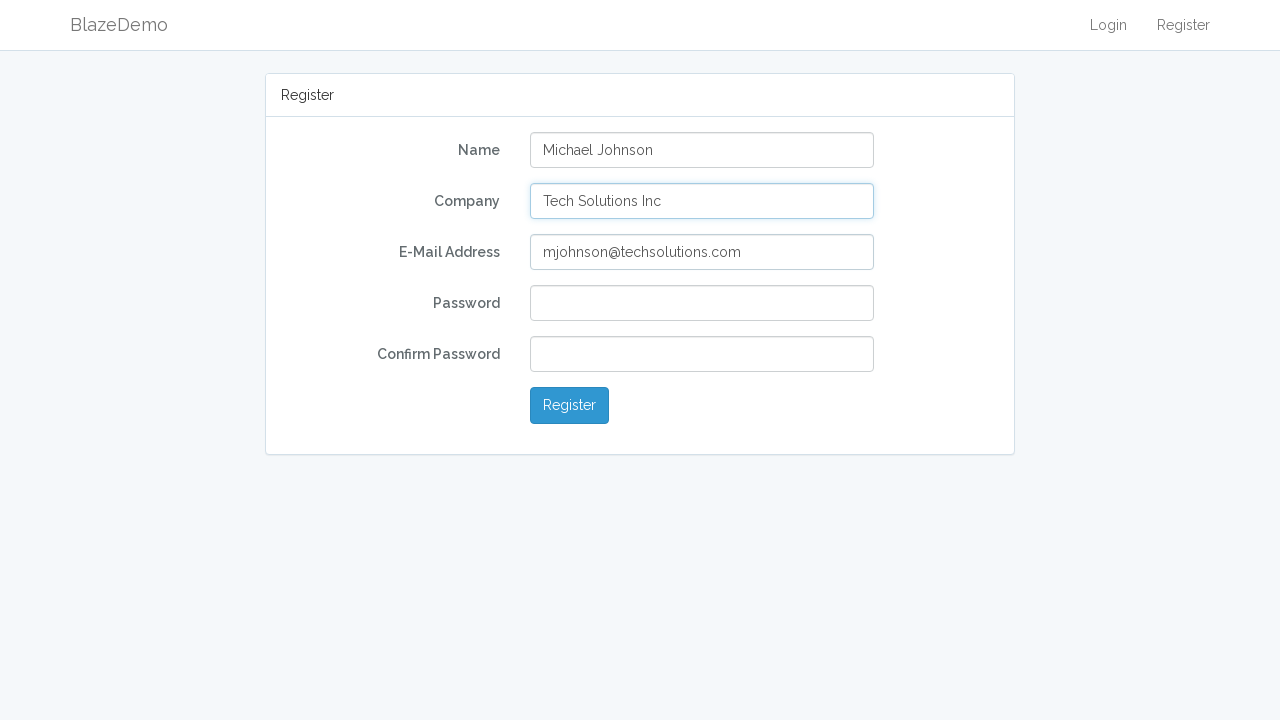

Filled password field with 'SecurePass123!' on #password
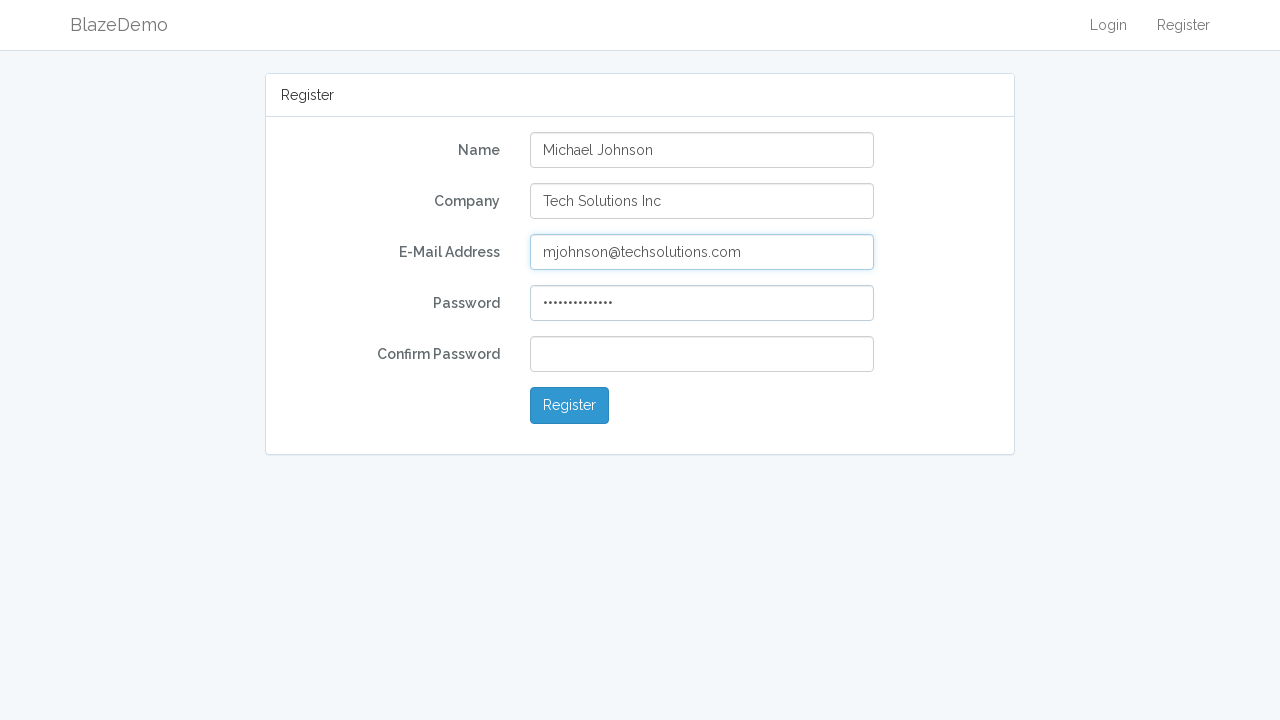

Filled password confirmation field with 'SecurePass123!' on #password-confirm
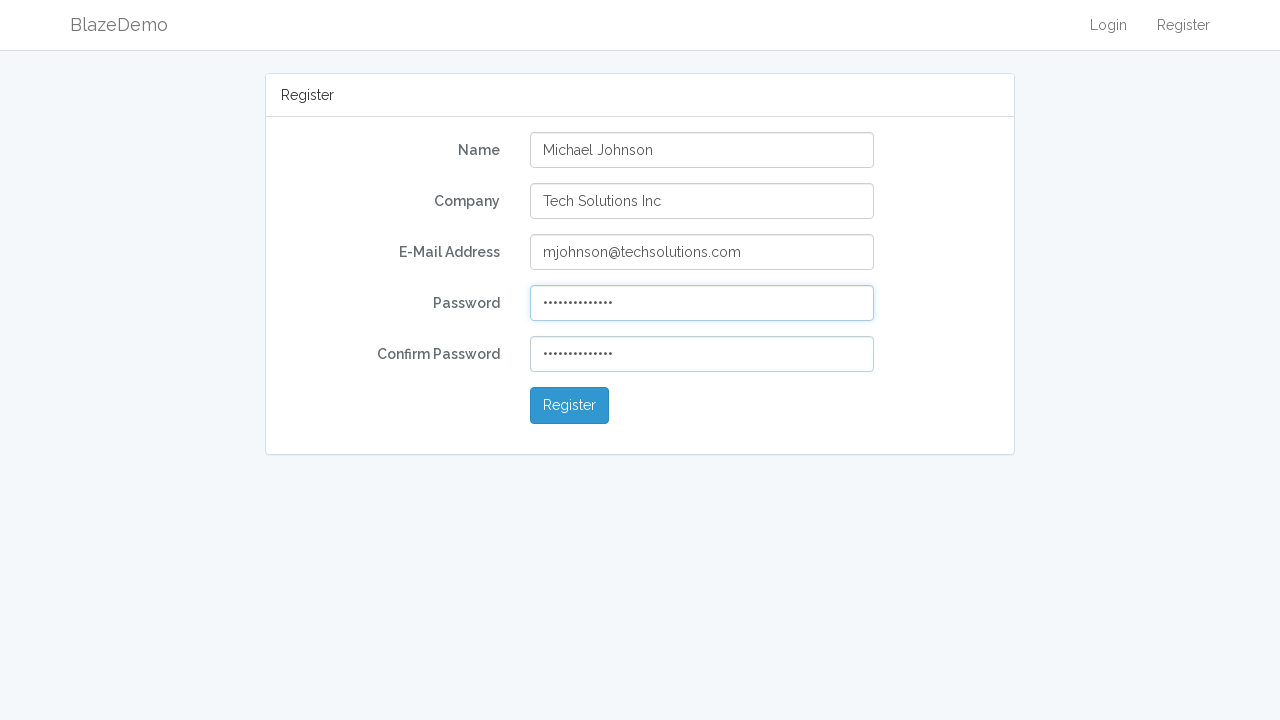

Clicked registration submit button at (570, 406) on button.btn.btn-primary
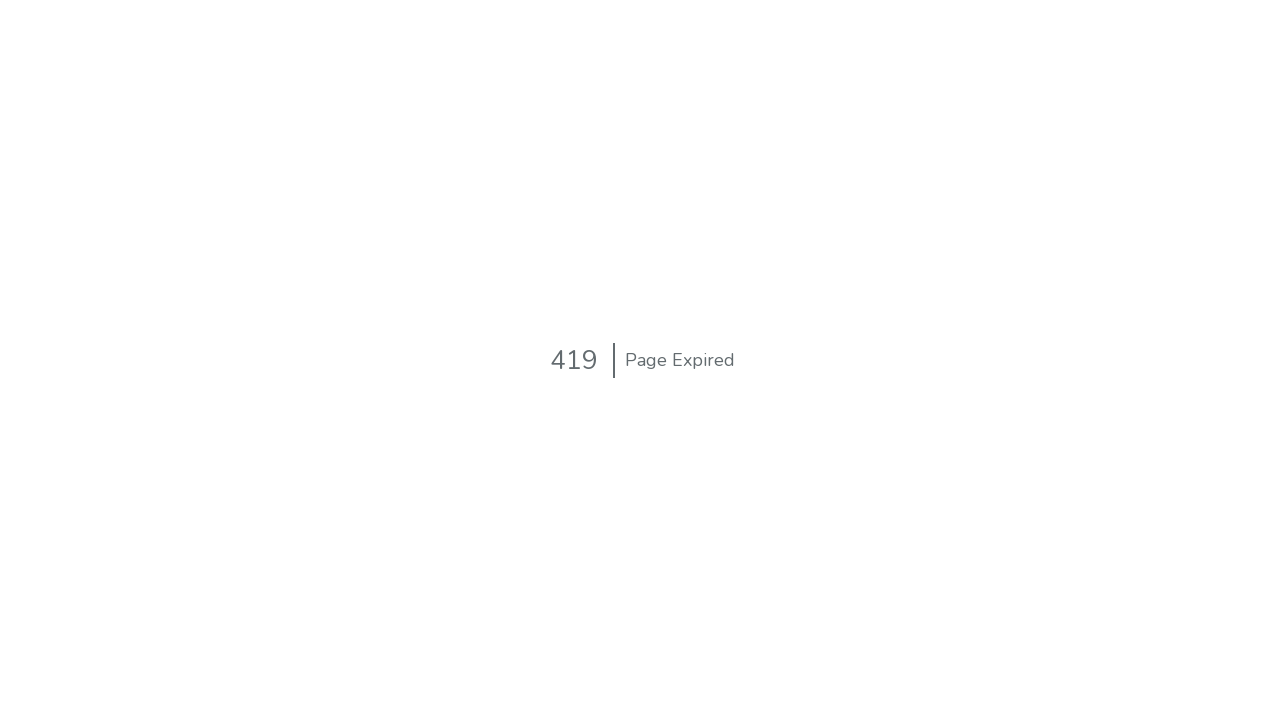

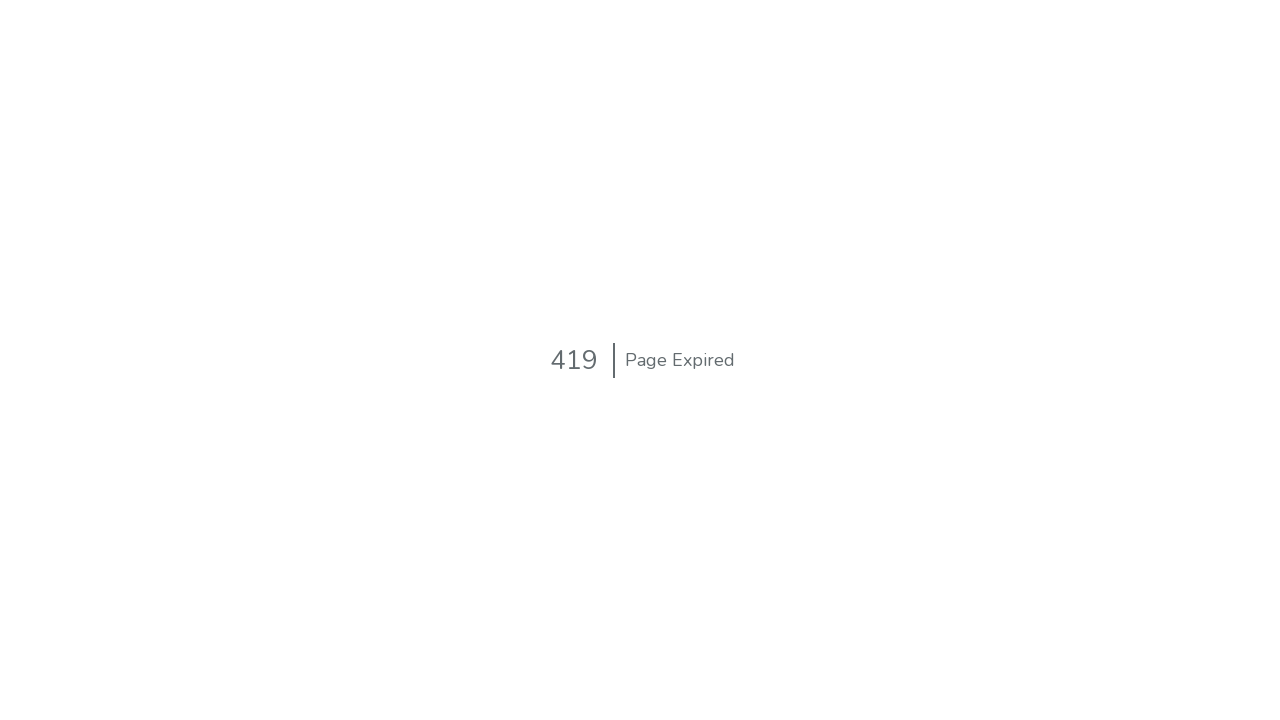